Tests dismissing a JavaScript confirm dialog by clicking a button that triggers a confirm, verifying alert text, dismissing it, and verifying the cancel result message.

Starting URL: https://testcenter.techproeducation.com/index.php?page=javascript-alerts

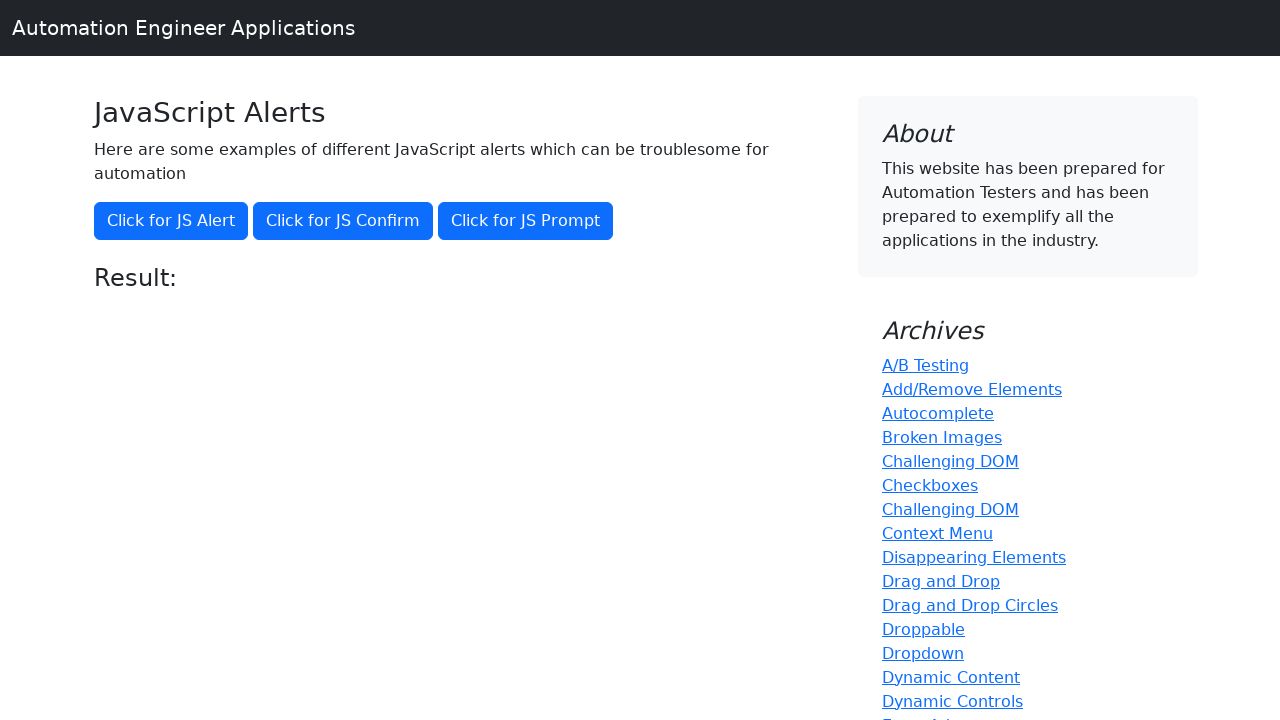

Set up dialog handler to dismiss confirm dialog
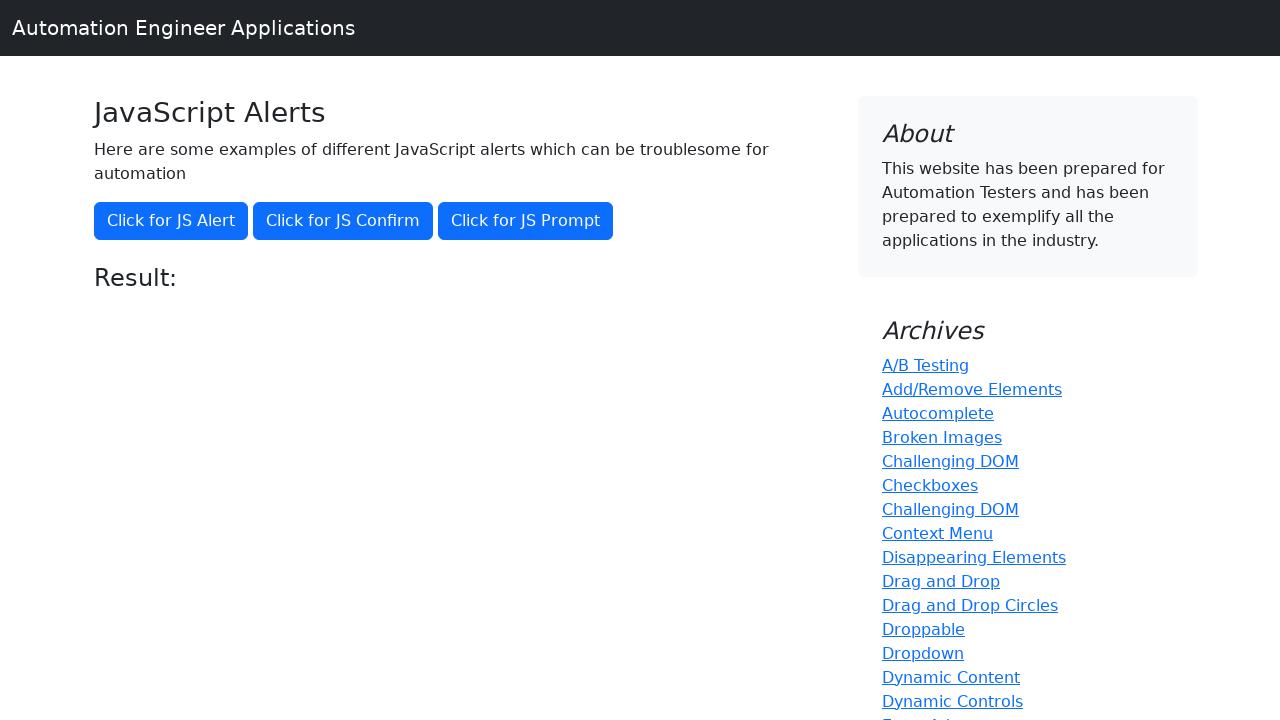

Clicked the JS Confirm button to trigger confirm dialog at (343, 221) on xpath=//button[@onclick='jsConfirm()']
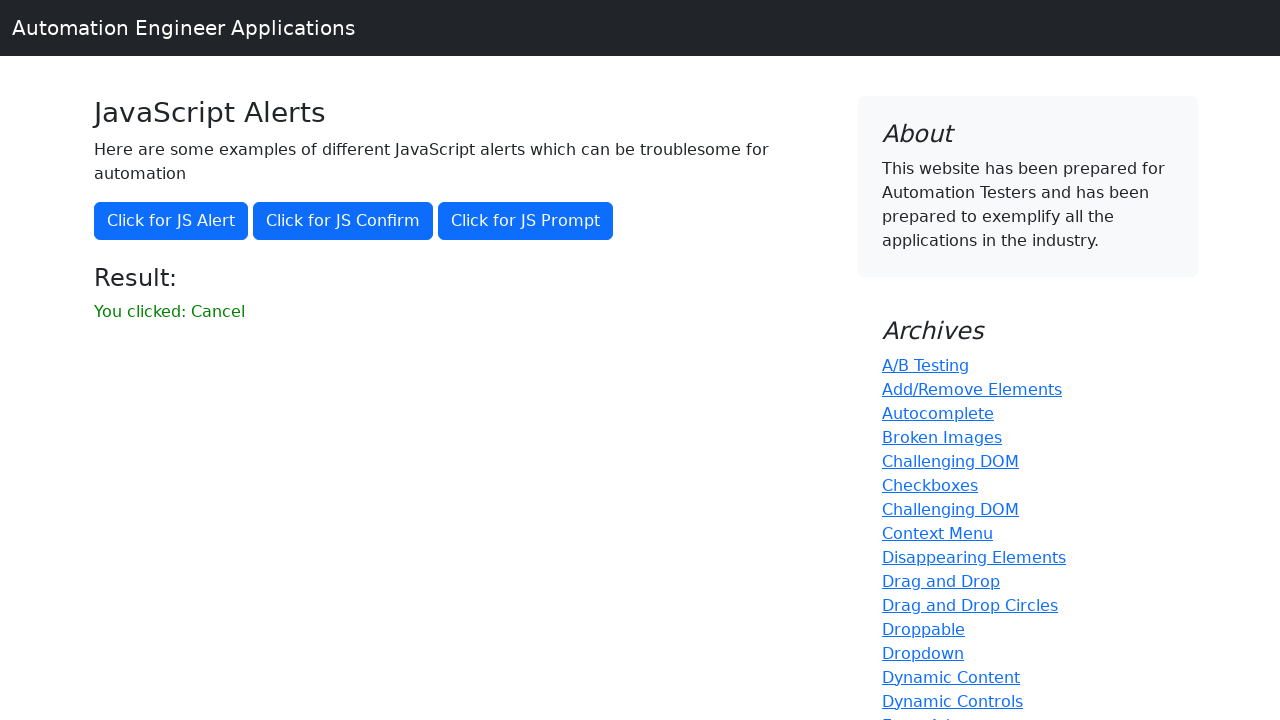

Confirmed dialog was dismissed and result element is visible
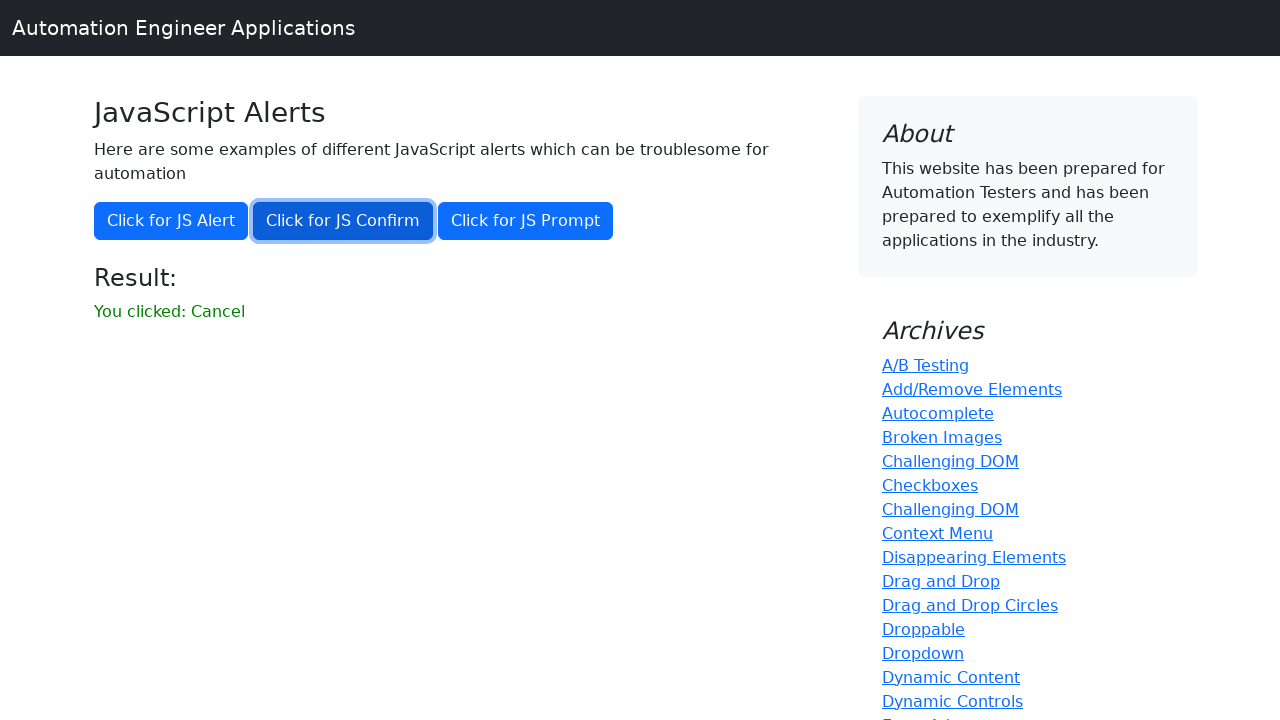

Retrieved result text from page
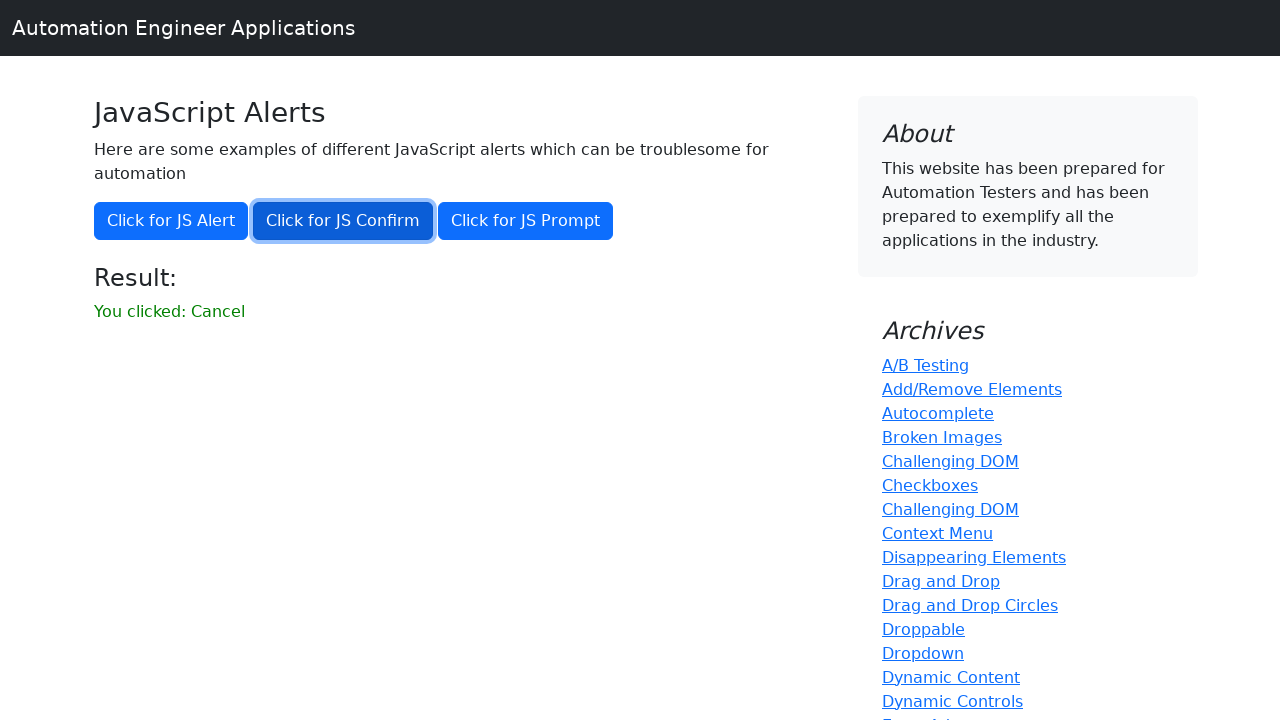

Verified result text is 'You clicked: Cancel'
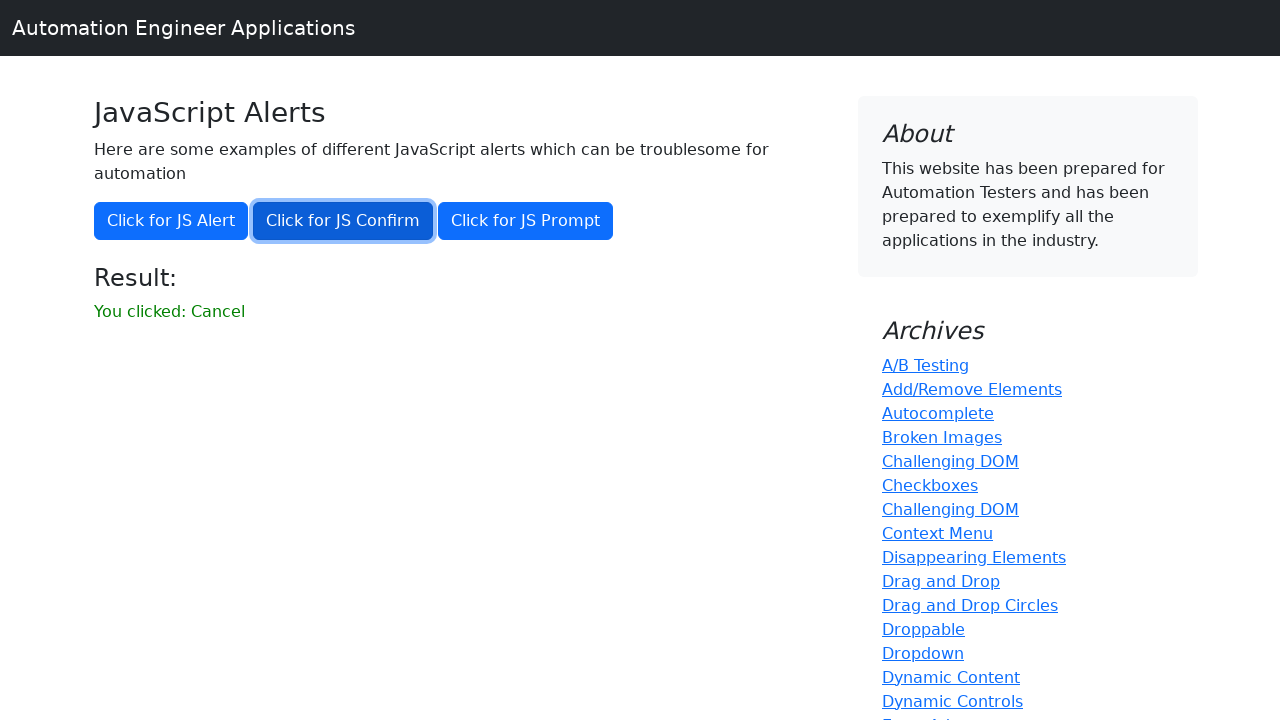

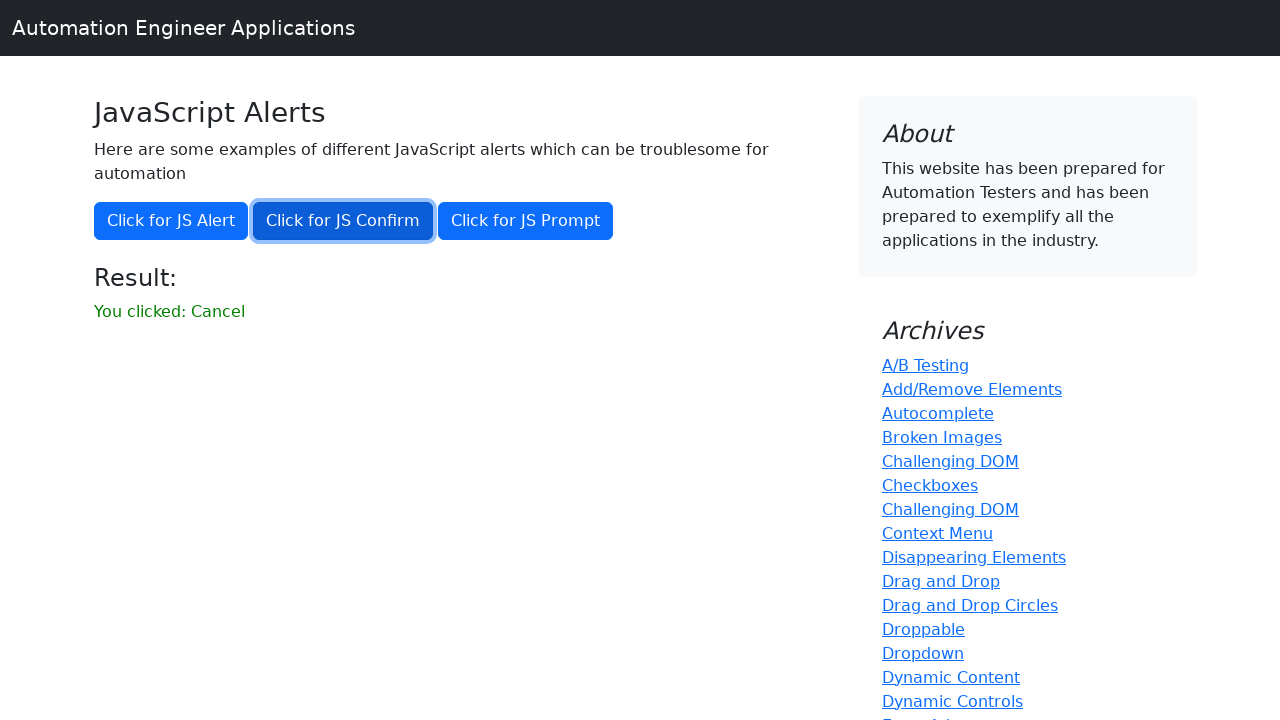